Tests right-click context menu functionality by right-clicking on an element, selecting a menu option, and handling the resulting alert

Starting URL: https://swisnl.github.io/jQuery-contextMenu/demo.html

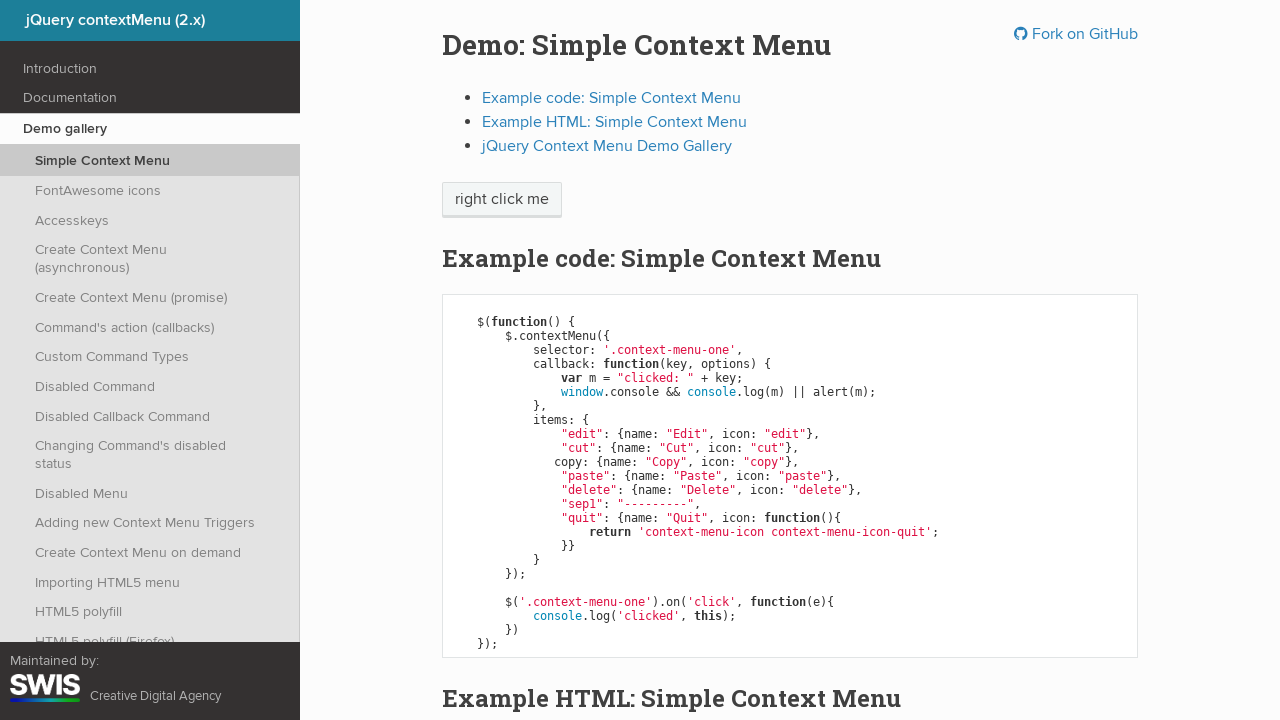

Located the element to right-click
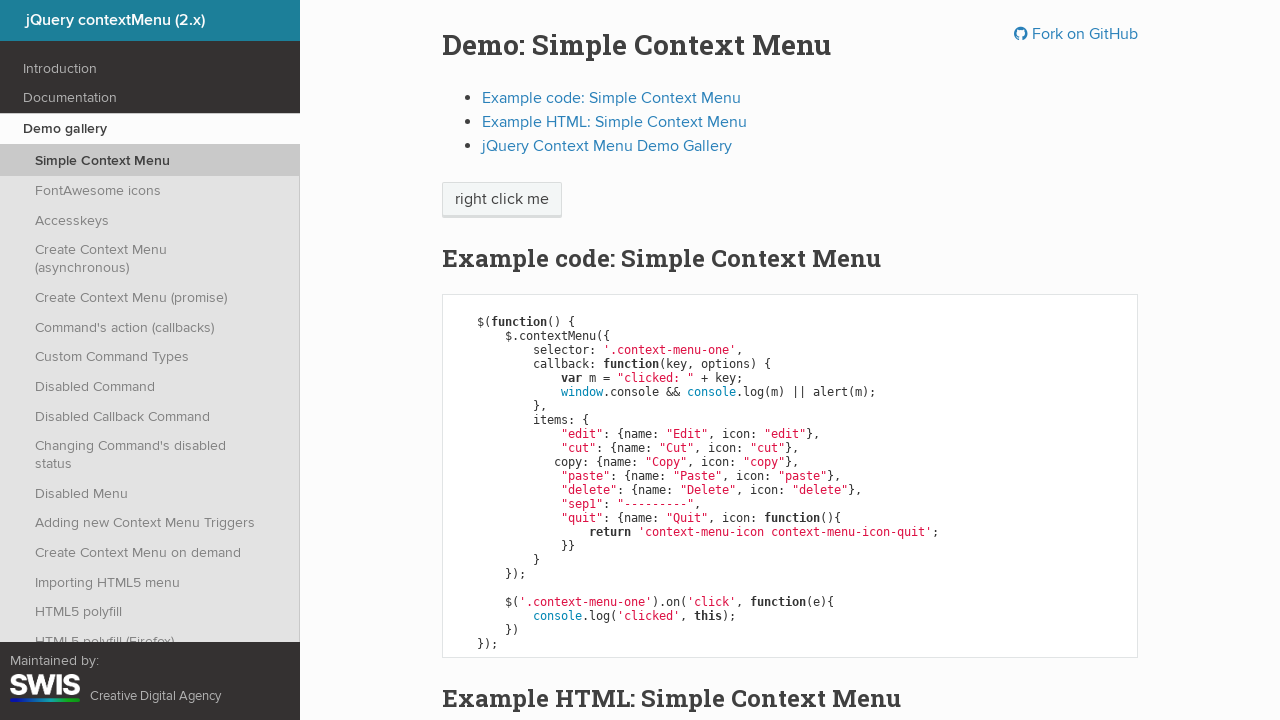

Right-clicked on the element to open context menu at (502, 200) on xpath=/html/body/div/section/div/div/div/p/span
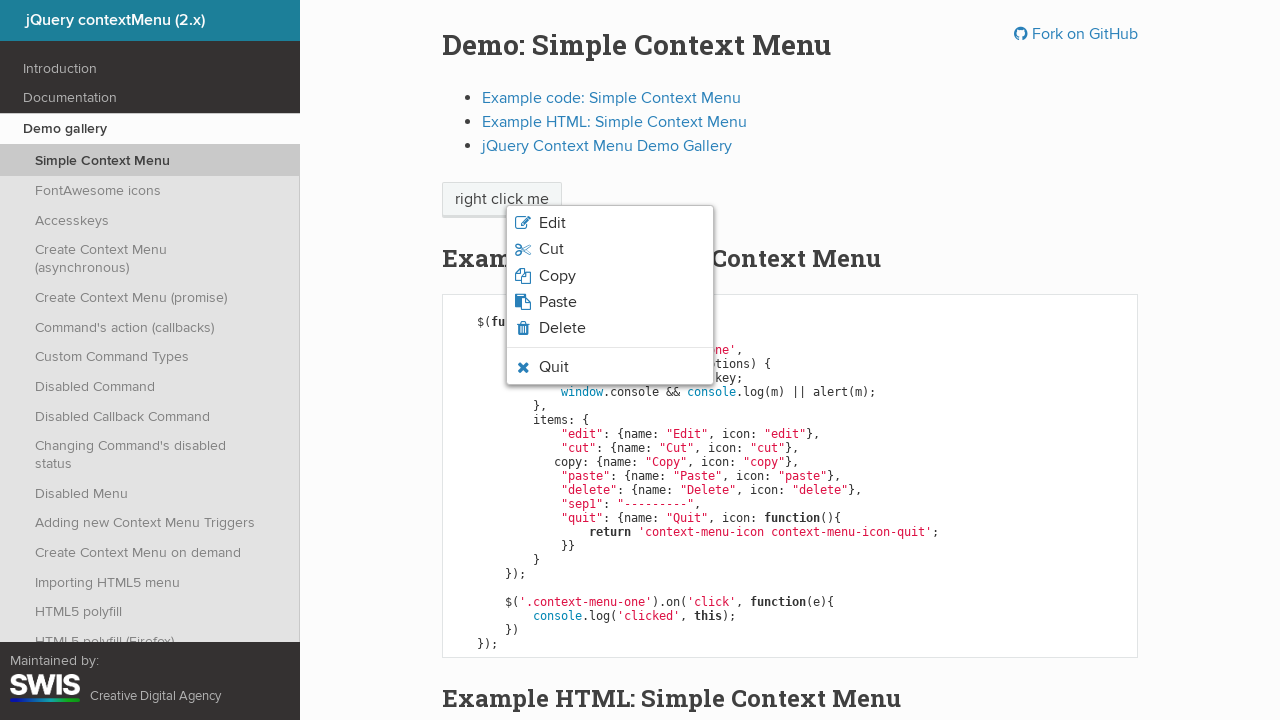

Clicked the third option in the context menu at (557, 276) on xpath=/html/body/ul/li[3]/span
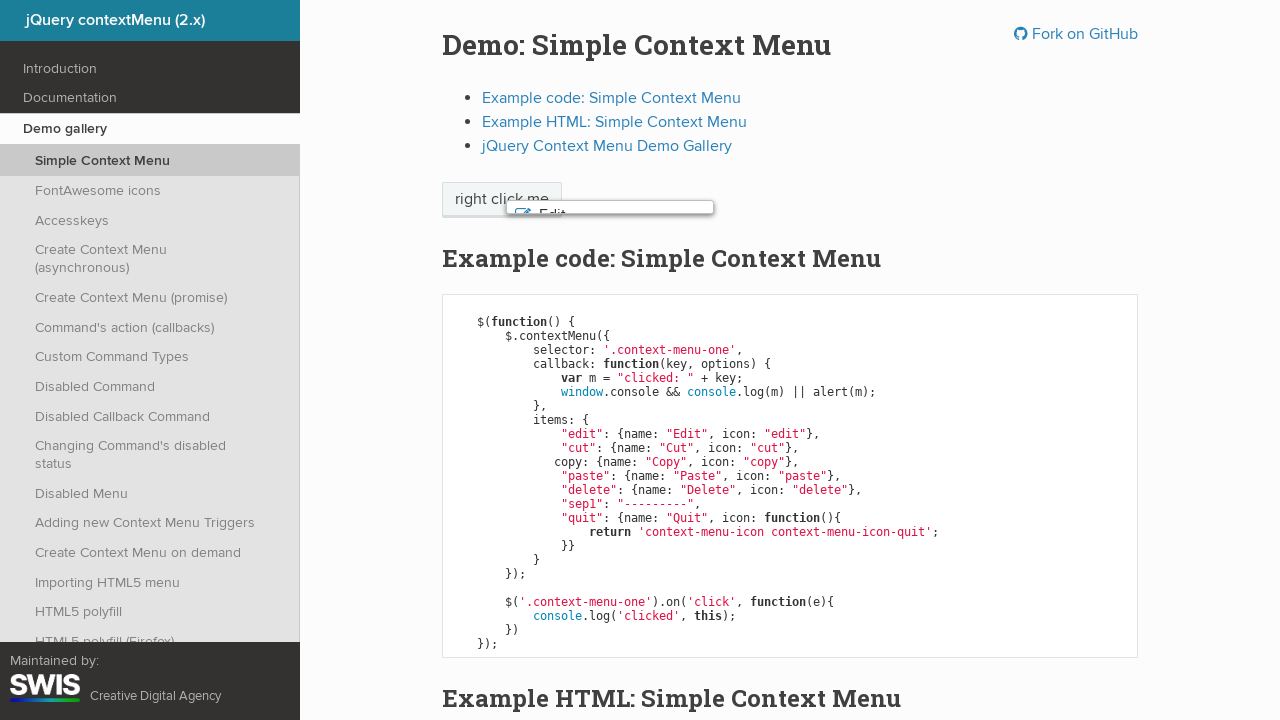

Set up alert dialog handler to accept alerts
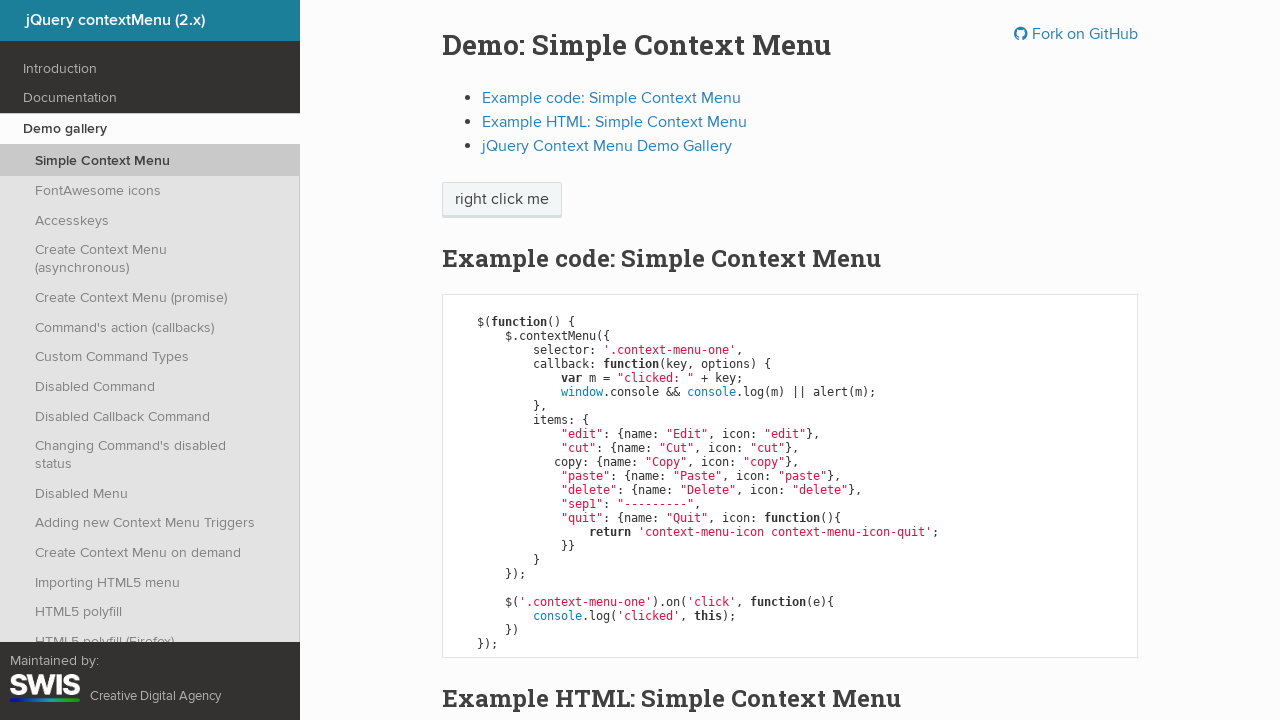

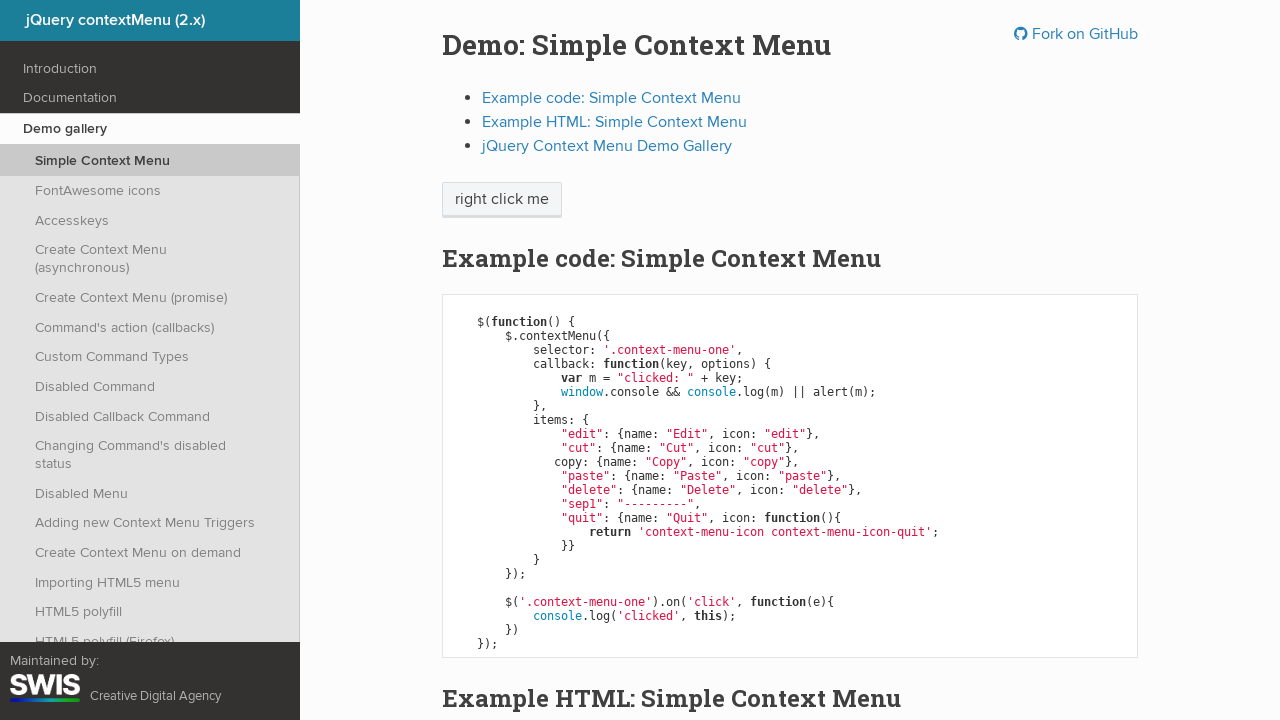